Navigates to The Internet test site and clicks on the Form Authentication link to access the login form page

Starting URL: https://the-internet.herokuapp.com/

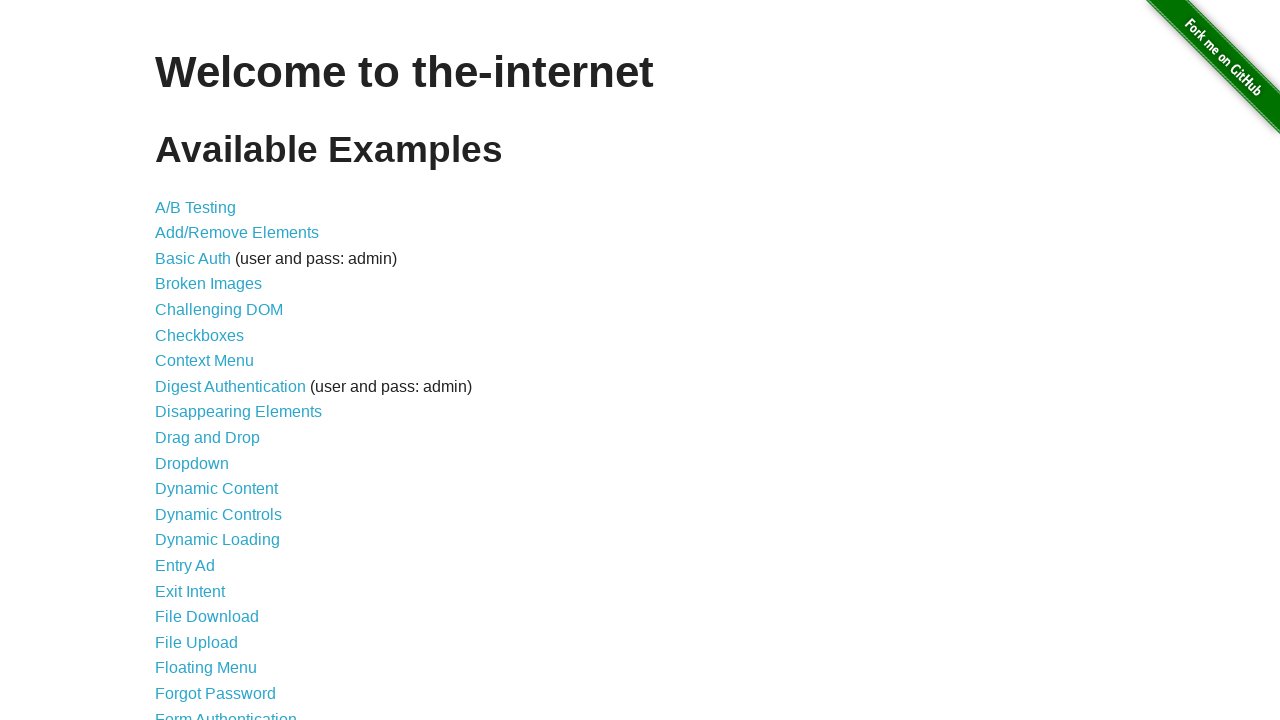

Navigated to The Internet test site homepage
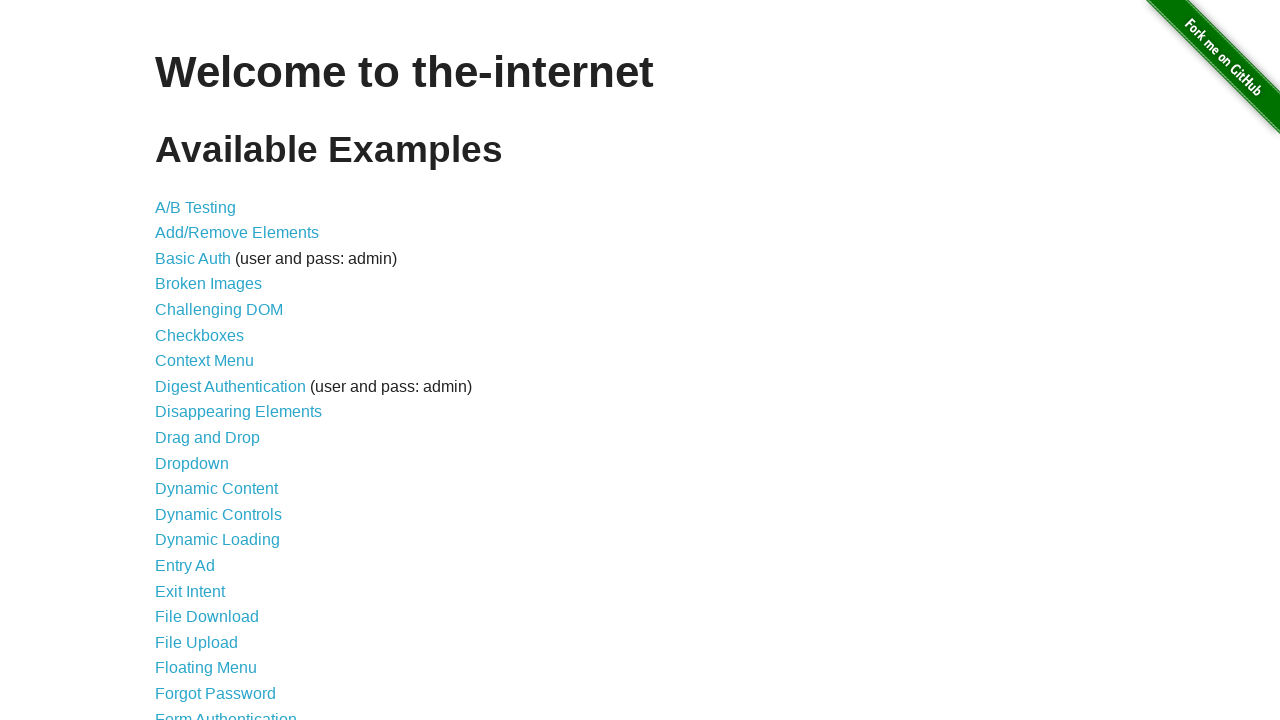

Clicked on Form Authentication link at (226, 712) on internal:role=link[name="Form Authentication"i]
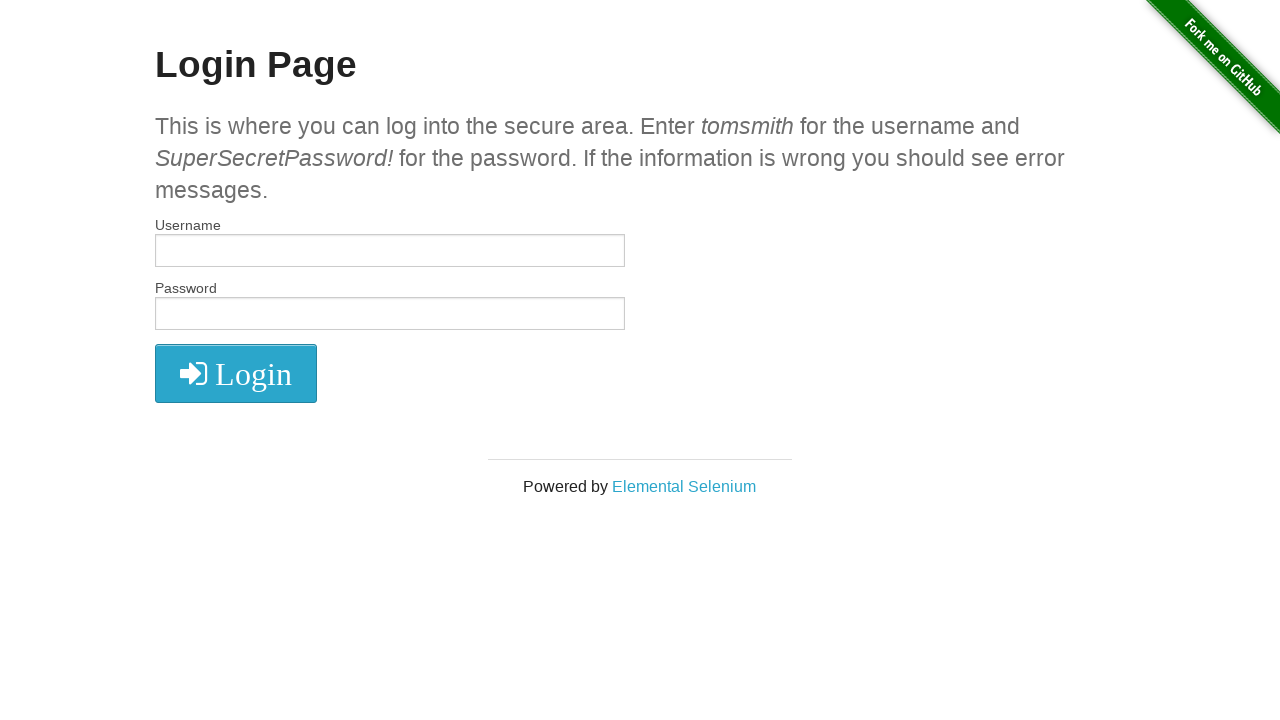

Login form page loaded successfully
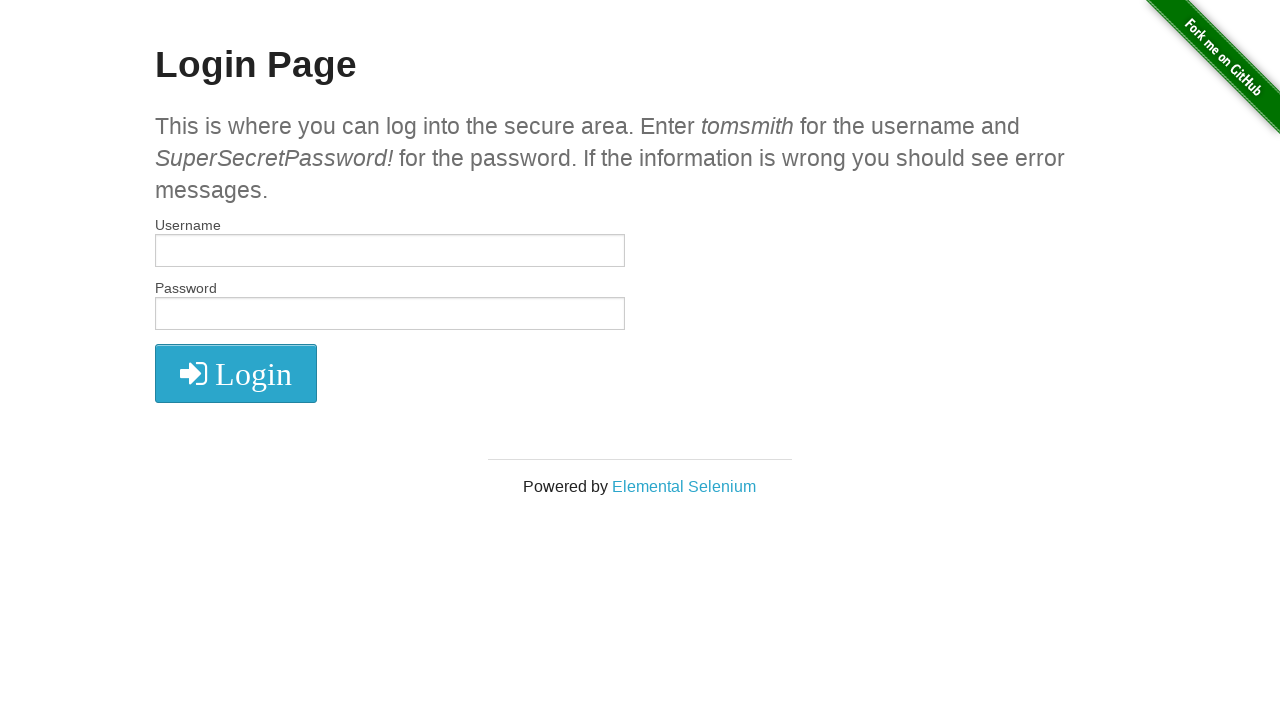

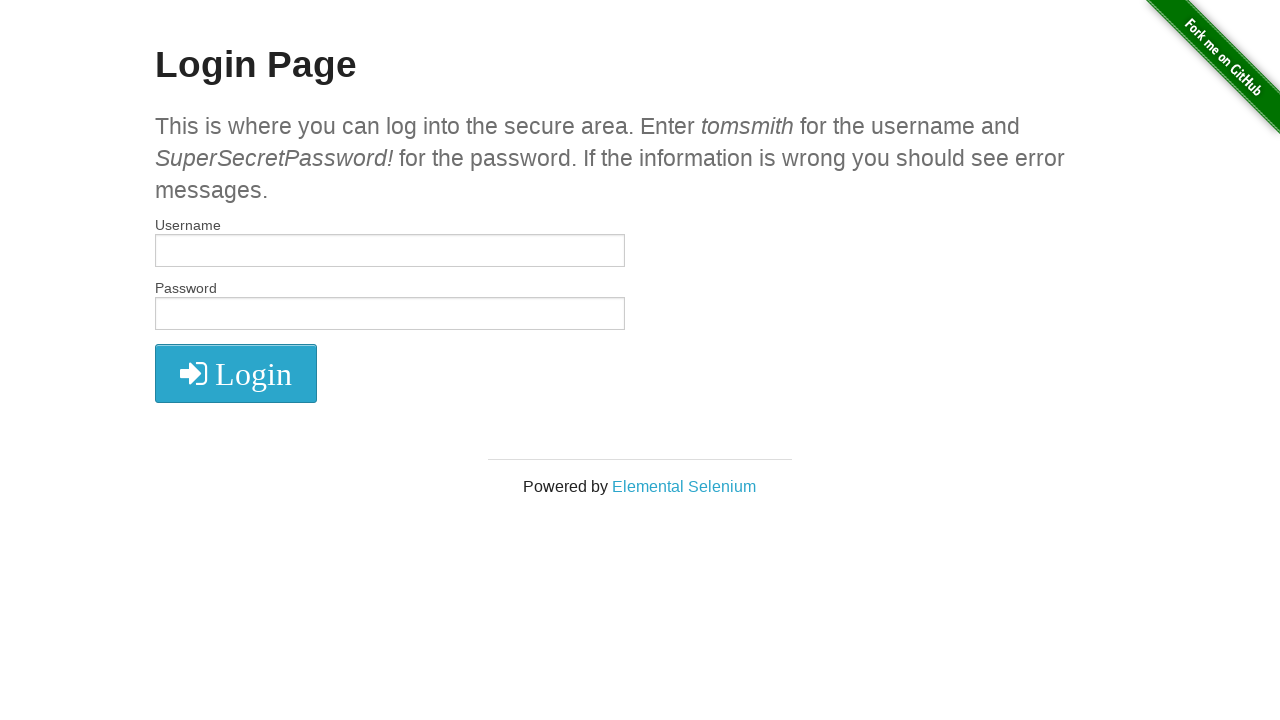